Tests iframe interaction by switching to an iframe containing a TinyMCE editor, clearing the text content, and typing new text into the editor.

Starting URL: https://loopcamp.vercel.app/iframe.html

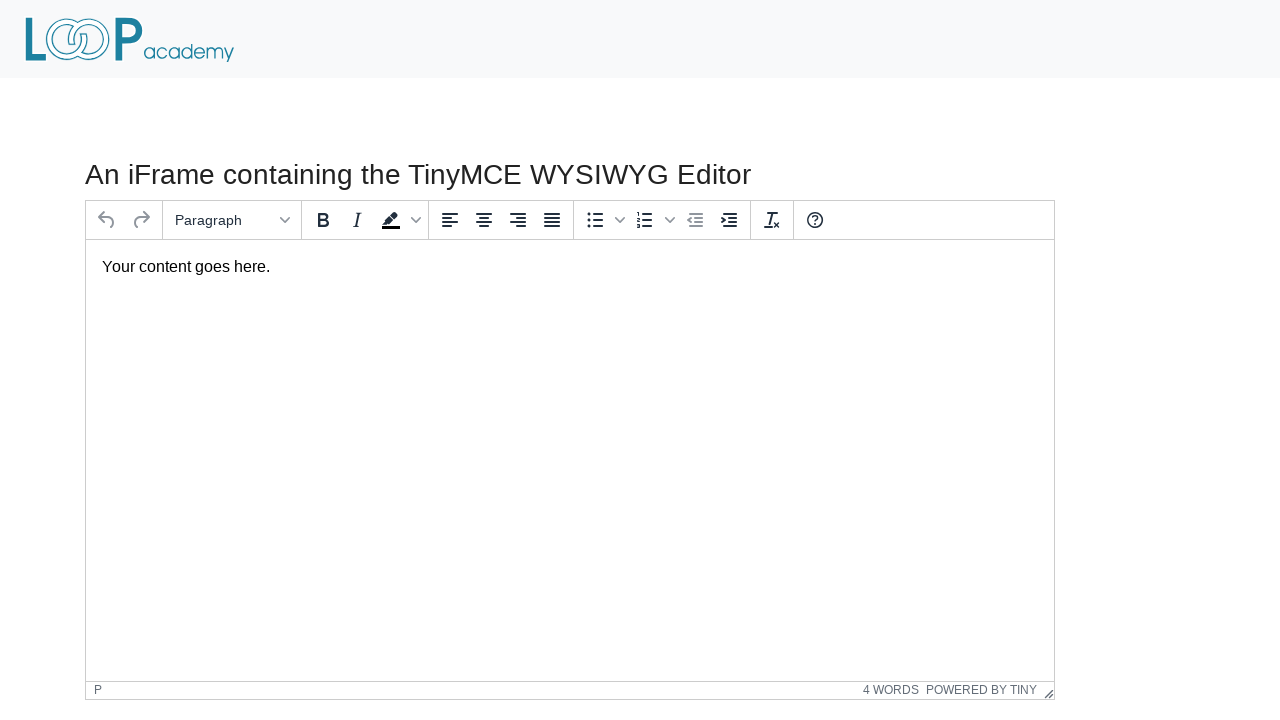

Located iframe with TinyMCE editor
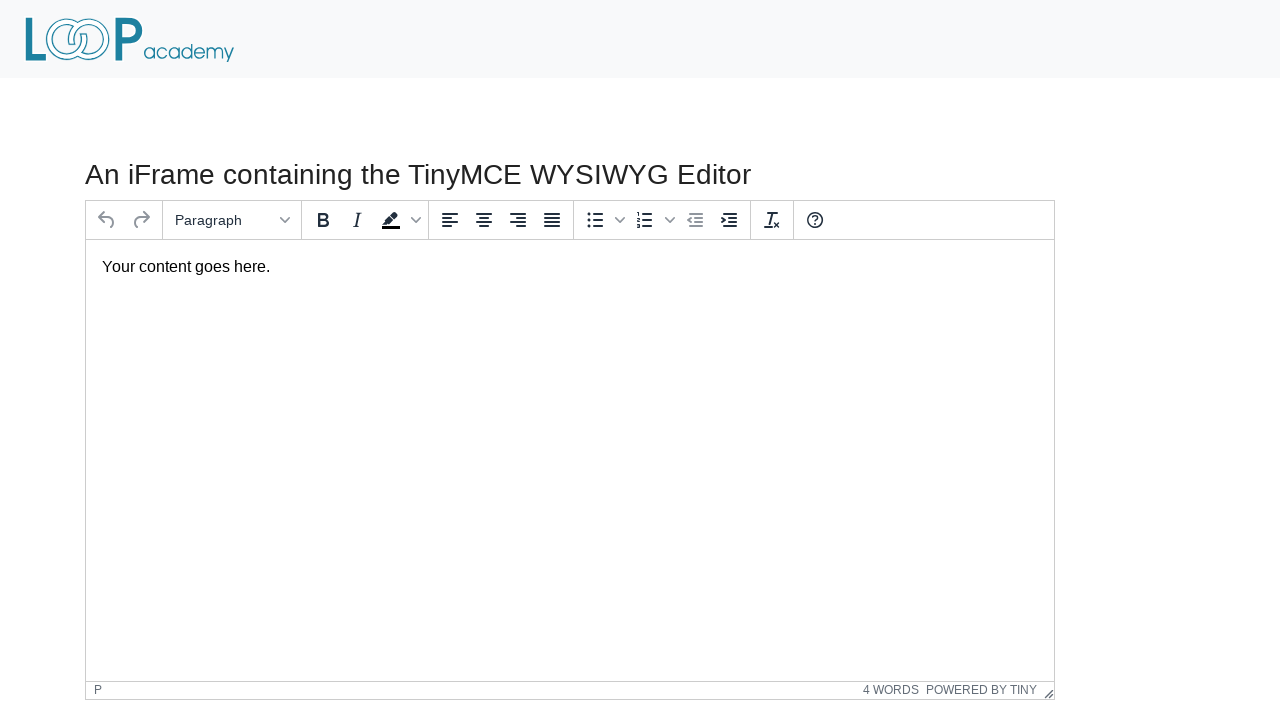

Located text box inside iframe
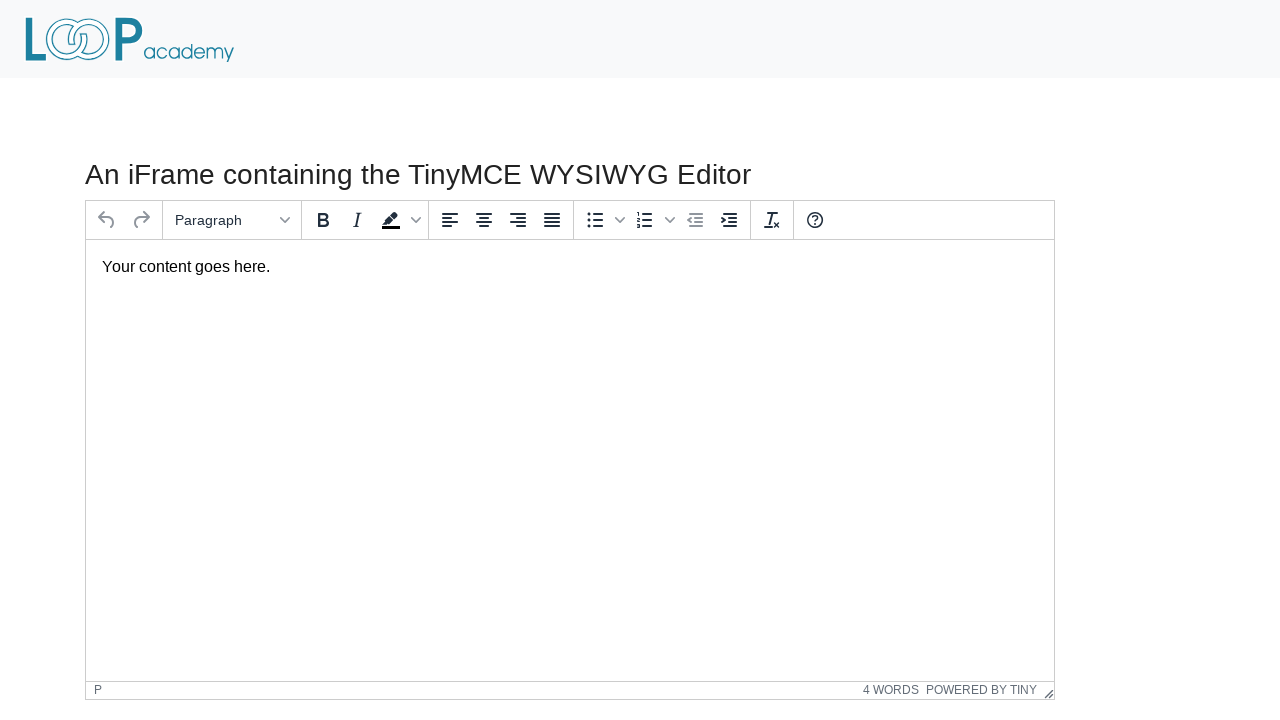

Cleared text content from TinyMCE editor on iframe#mce_0_ifr >> internal:control=enter-frame >> #tinymce
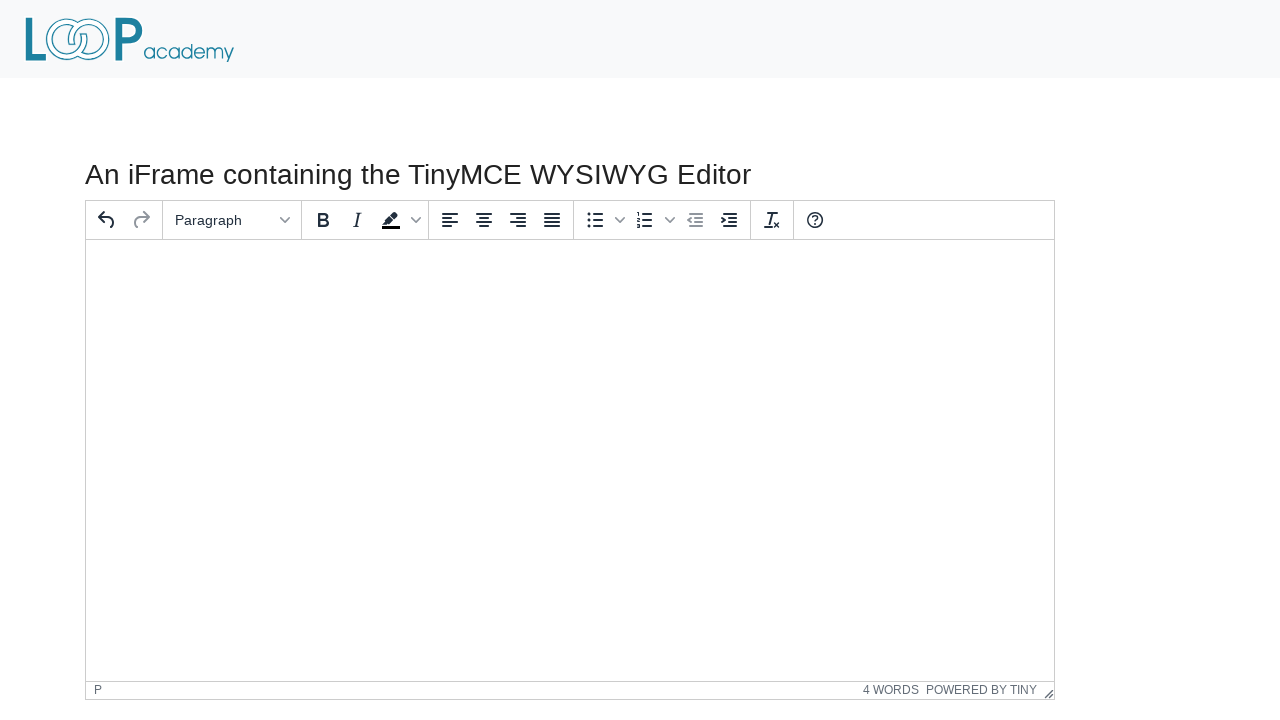

Typed 'Loop Academy' into TinyMCE editor on iframe#mce_0_ifr >> internal:control=enter-frame >> #tinymce
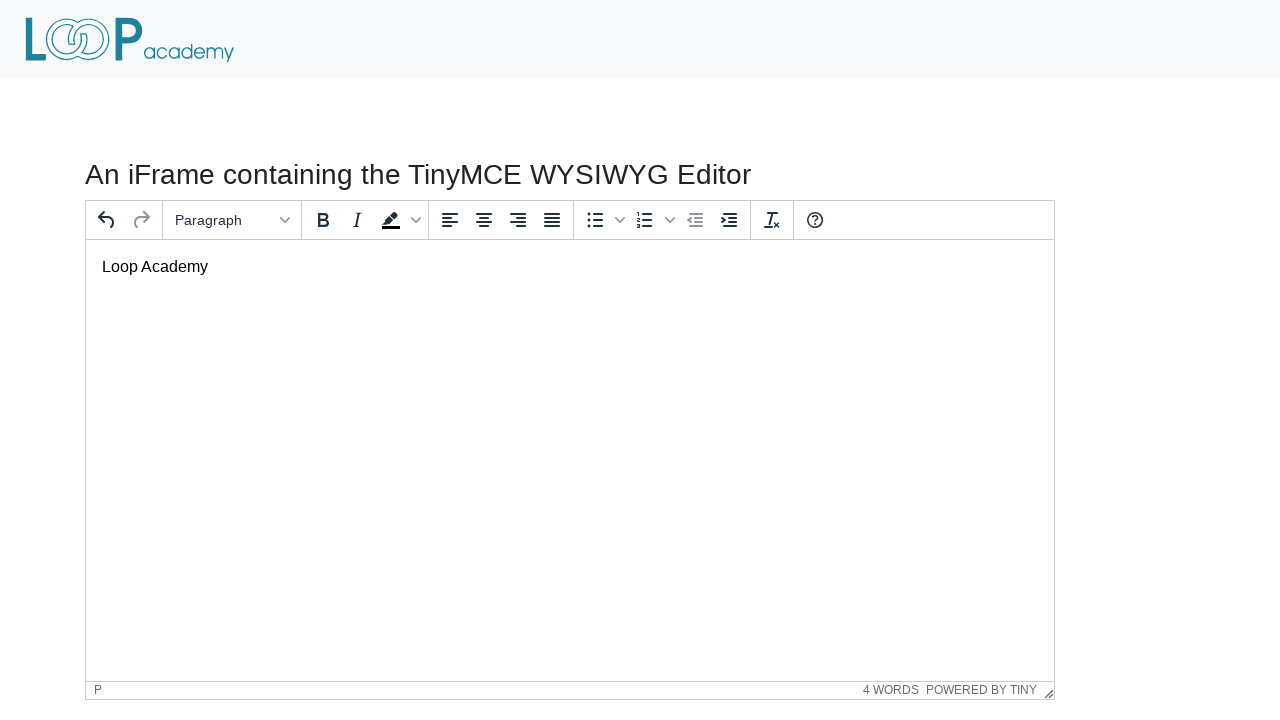

Verified iframe header 'An iFrame' is visible
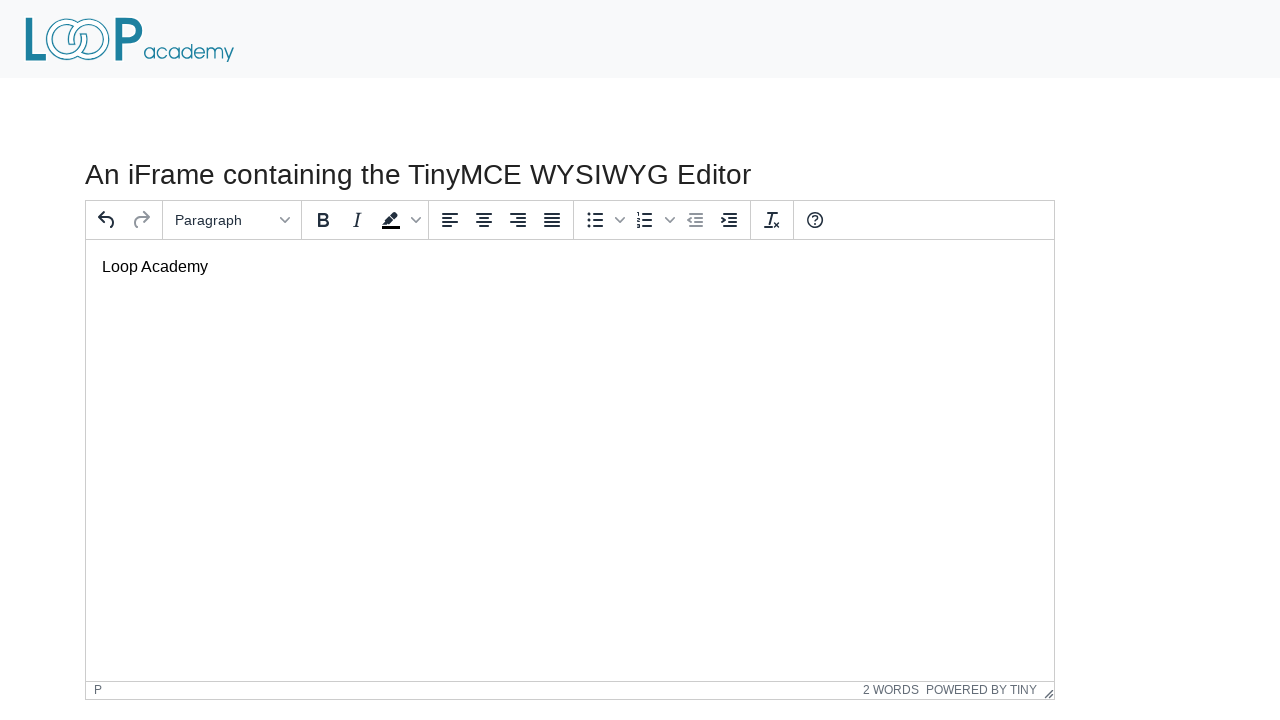

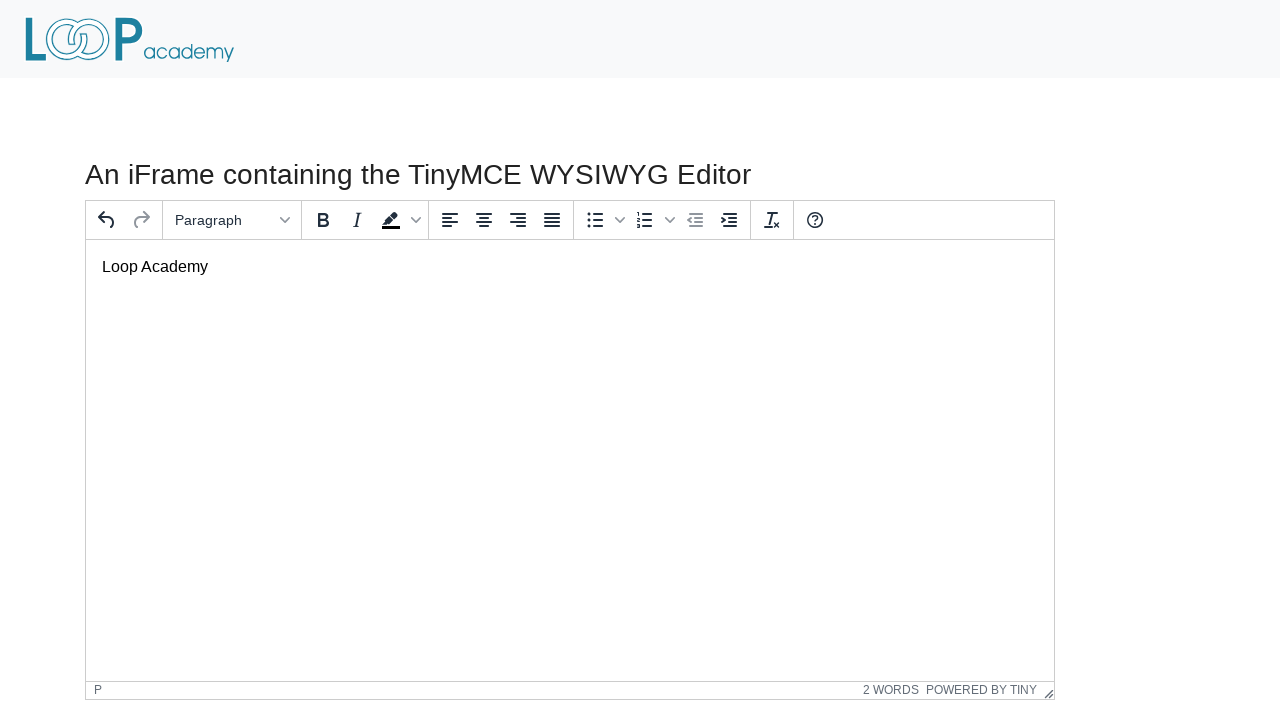